Waits for button to become clickable before clicking it

Starting URL: http://suninjuly.github.io/wait2.html

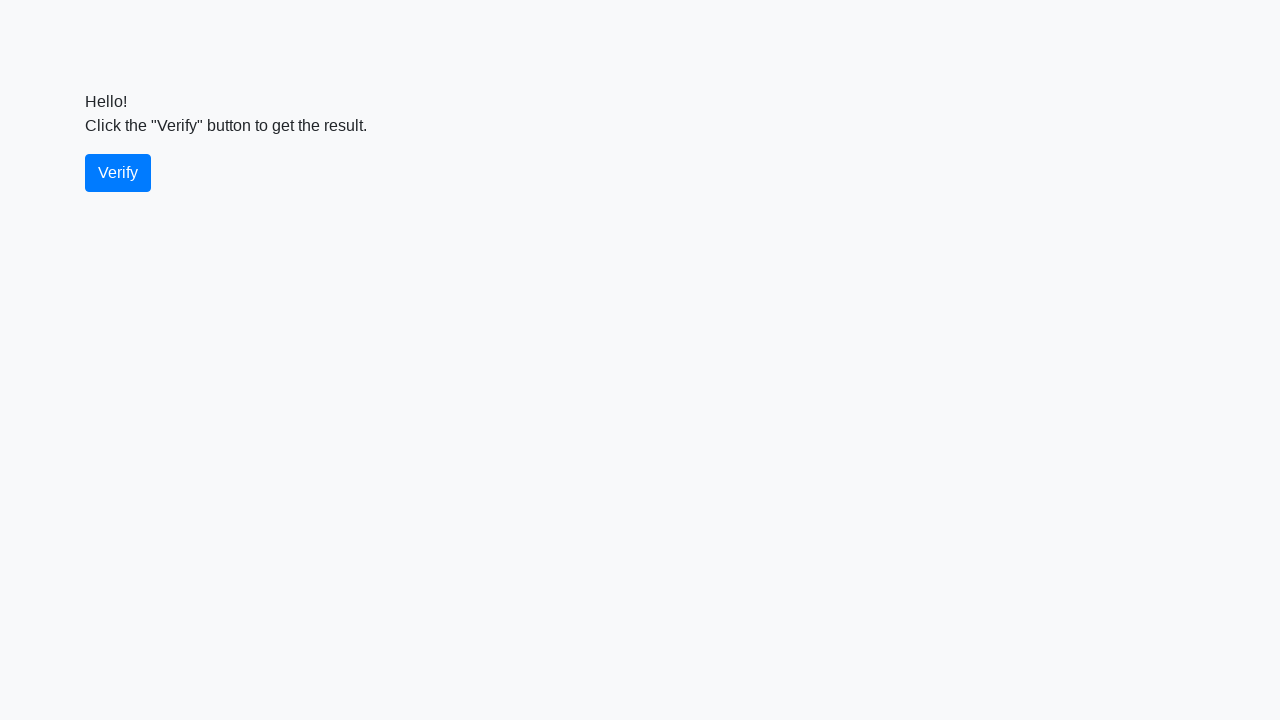

Waited for verify button to become clickable (not disabled)
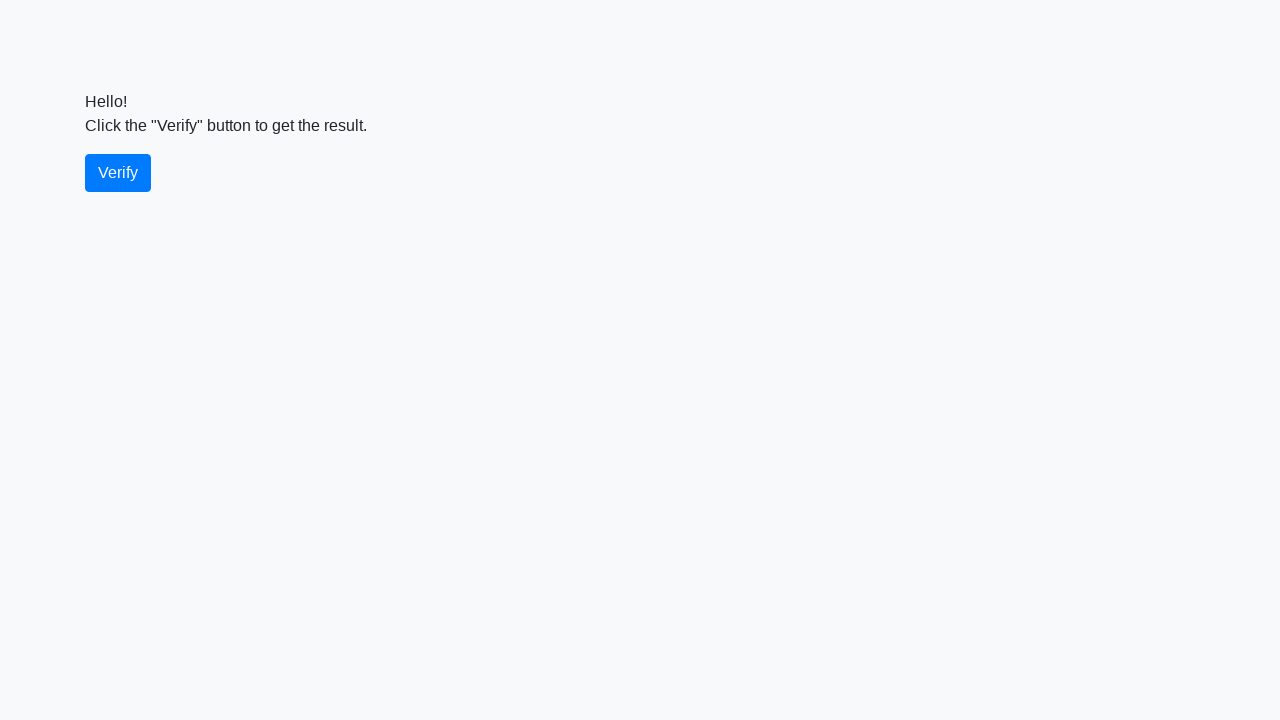

Clicked the verify button at (118, 173) on #verify
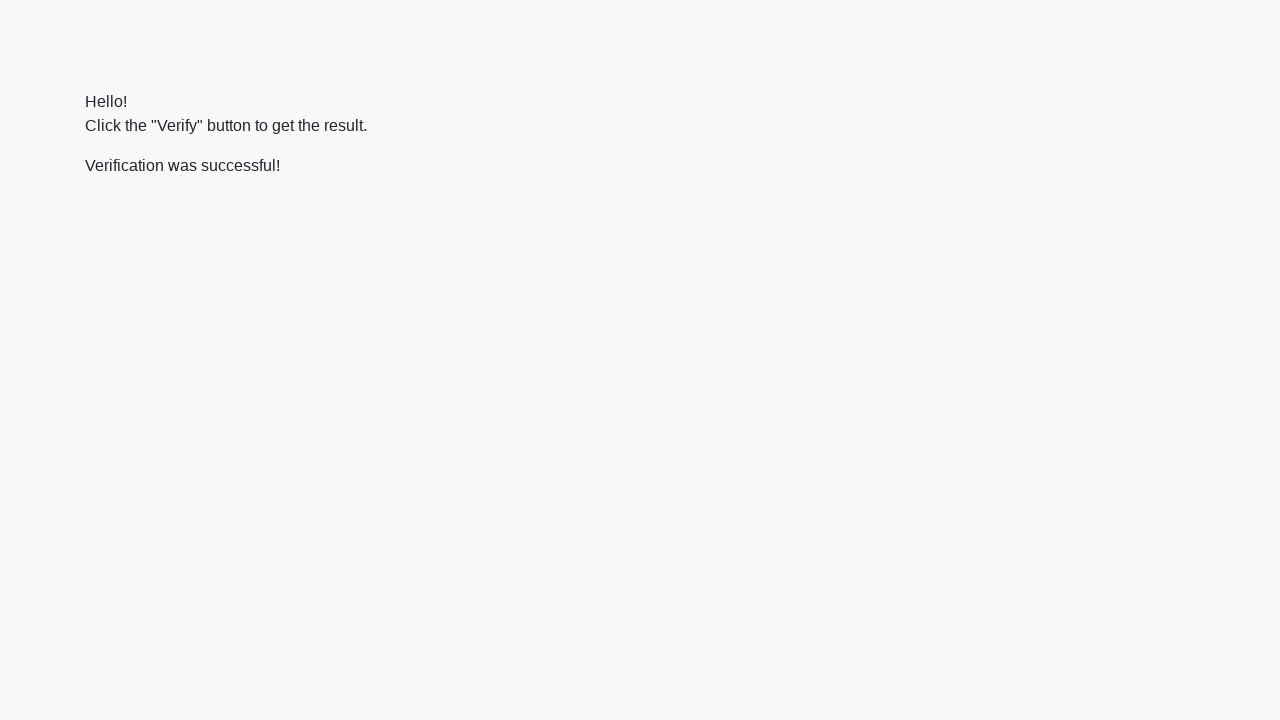

Verification message element loaded
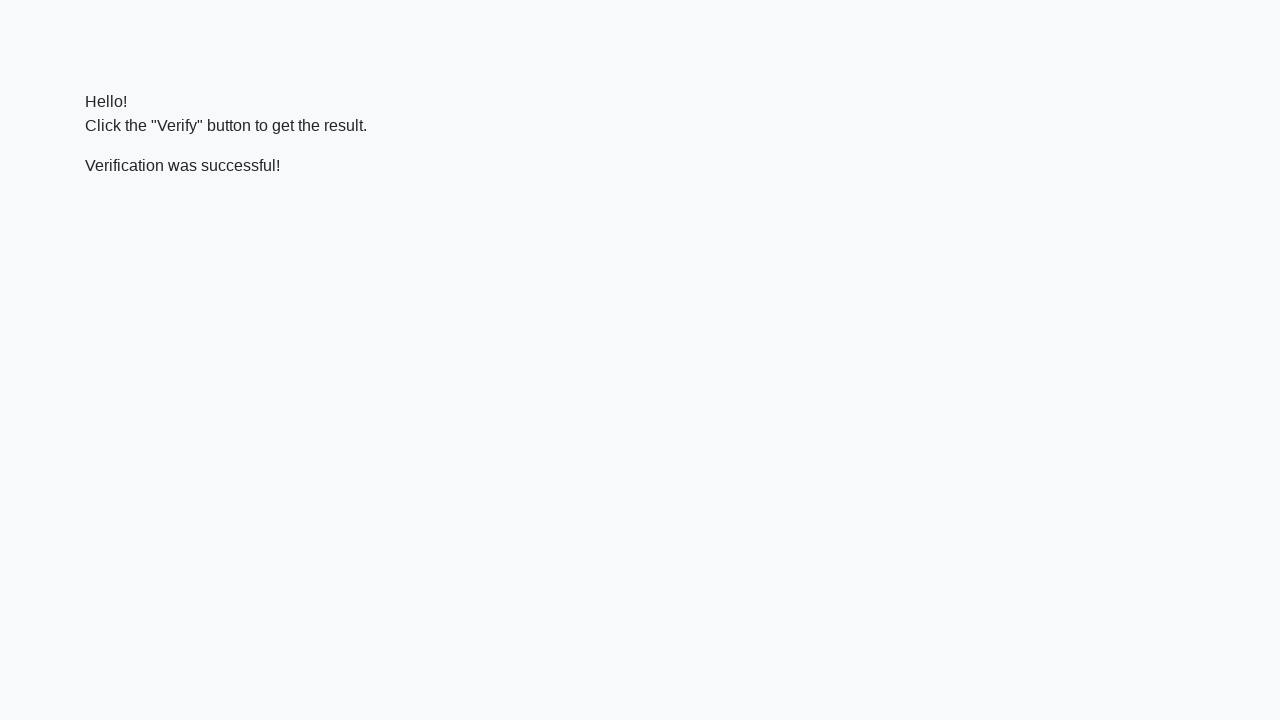

Verified that message contains 'successful'
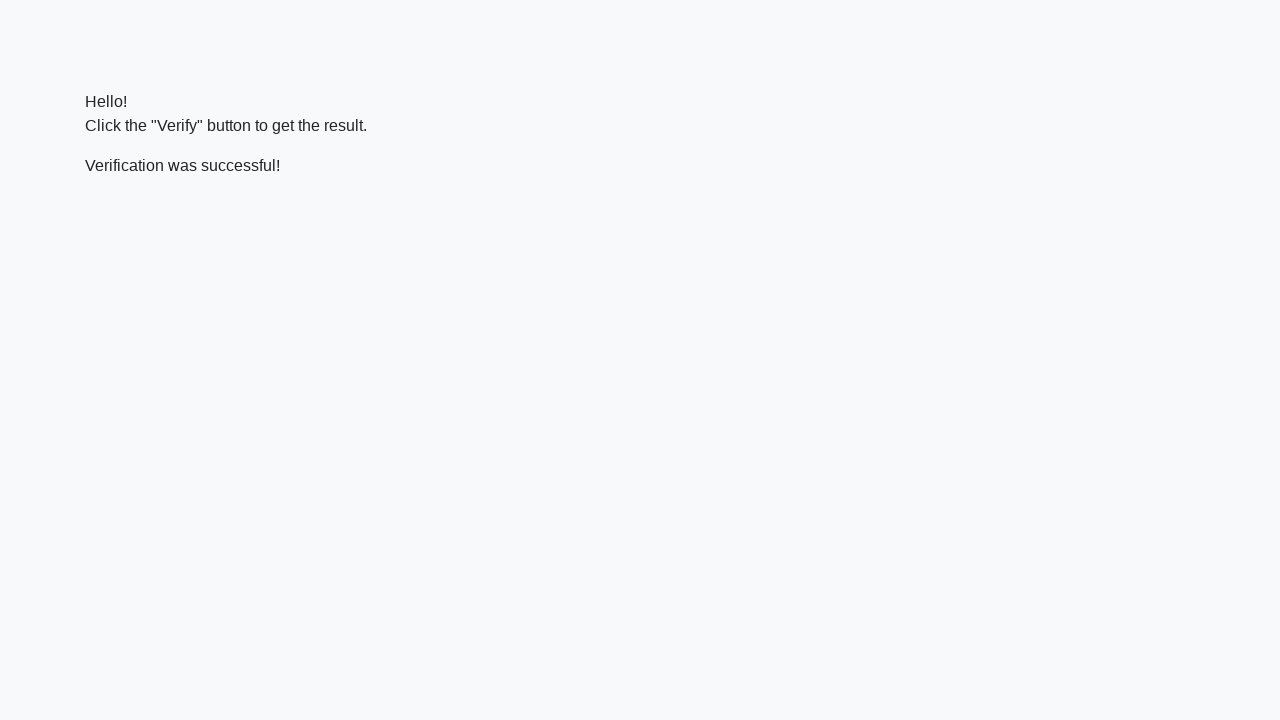

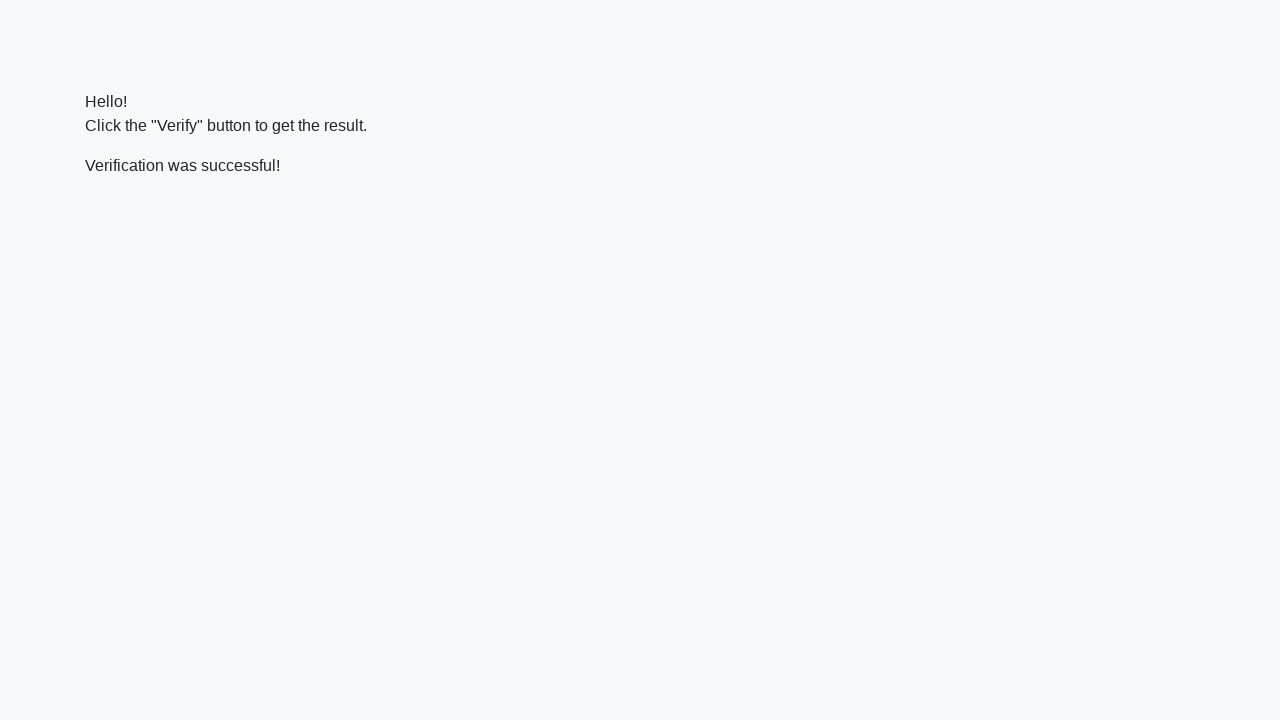